Navigates through a paginated web table, collecting items from the first column across all pages, and filters for items containing "Rice"

Starting URL: https://rahulshettyacademy.com/seleniumPractise/#/offers

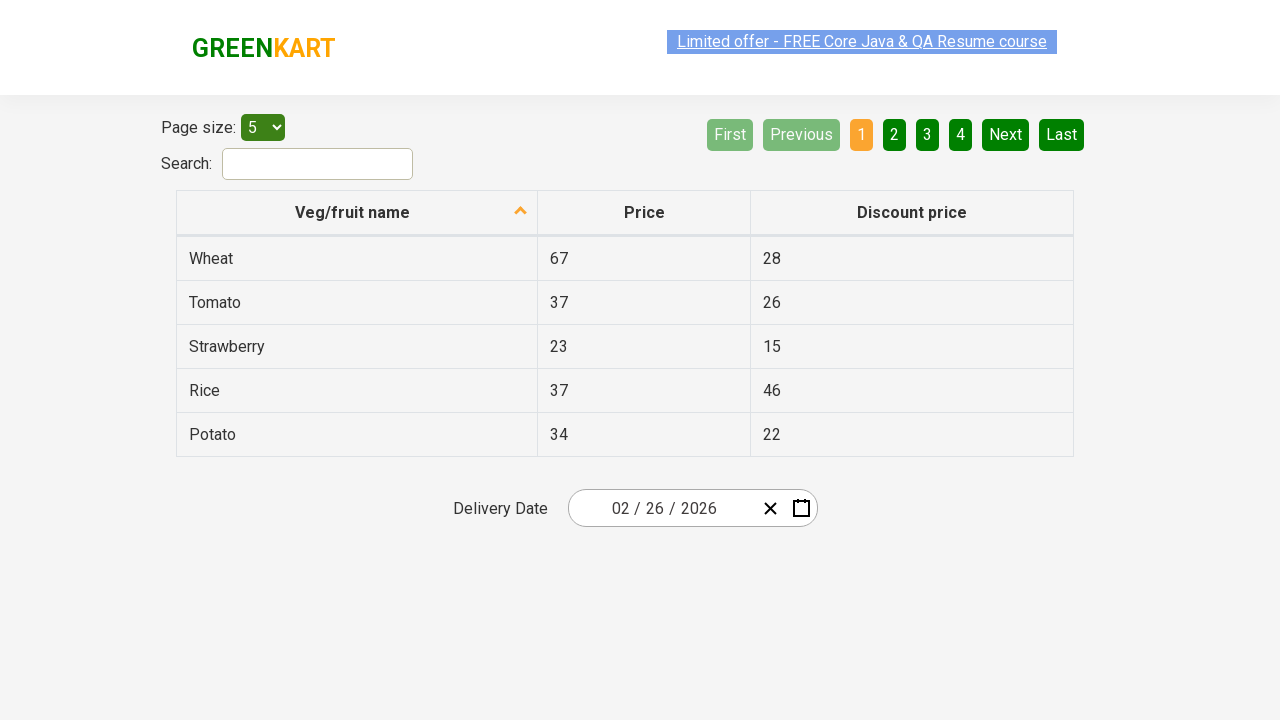

Located next button element for pagination
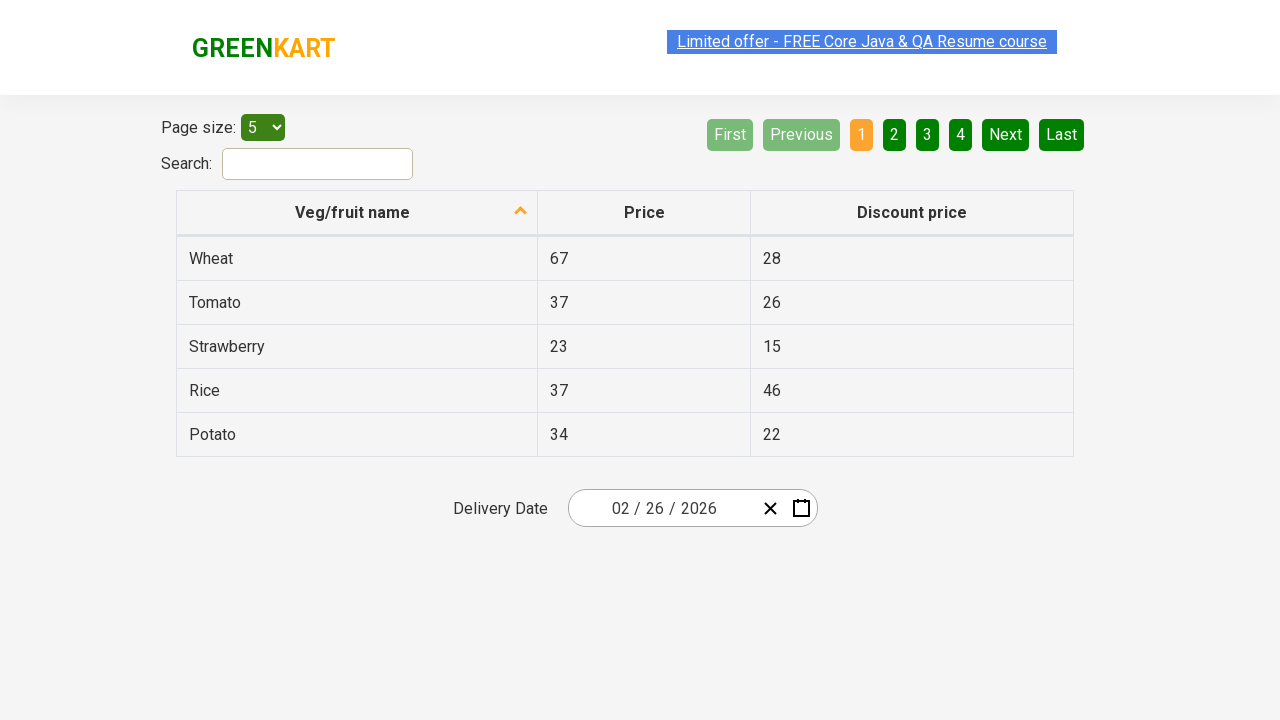

Retrieved all first column cells from page 1
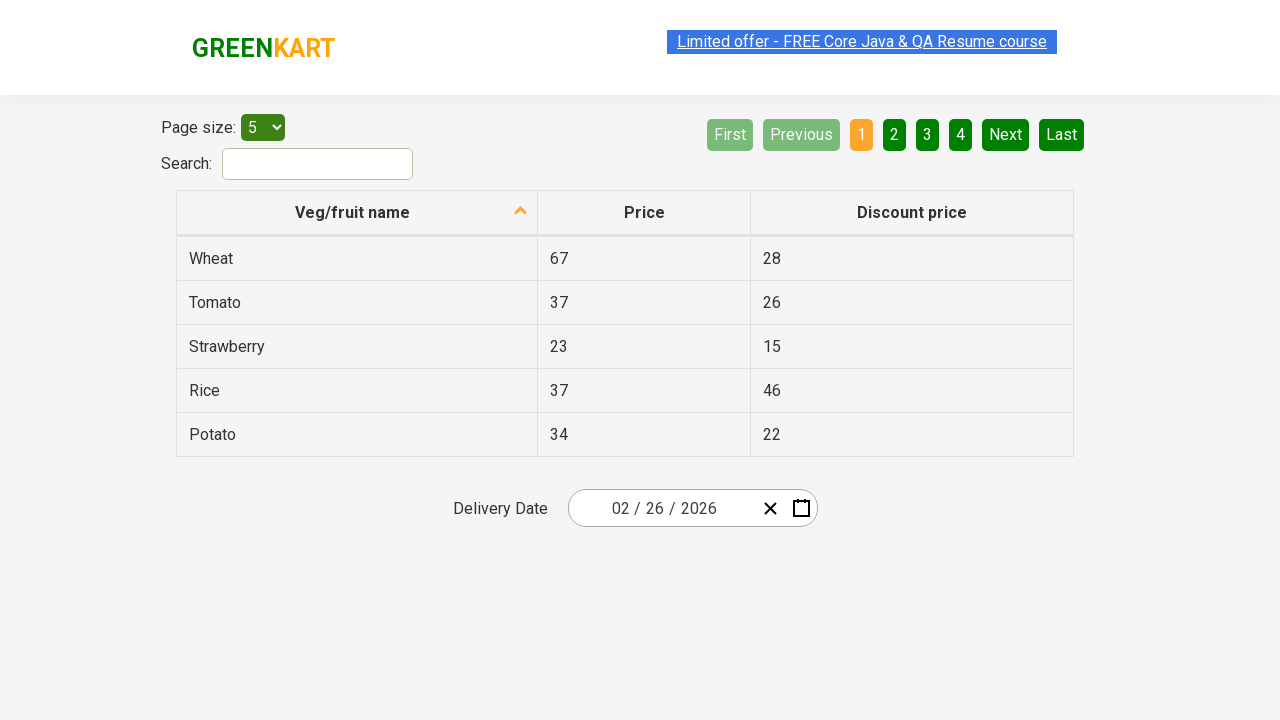

Extracted text from 5 rows on page 1
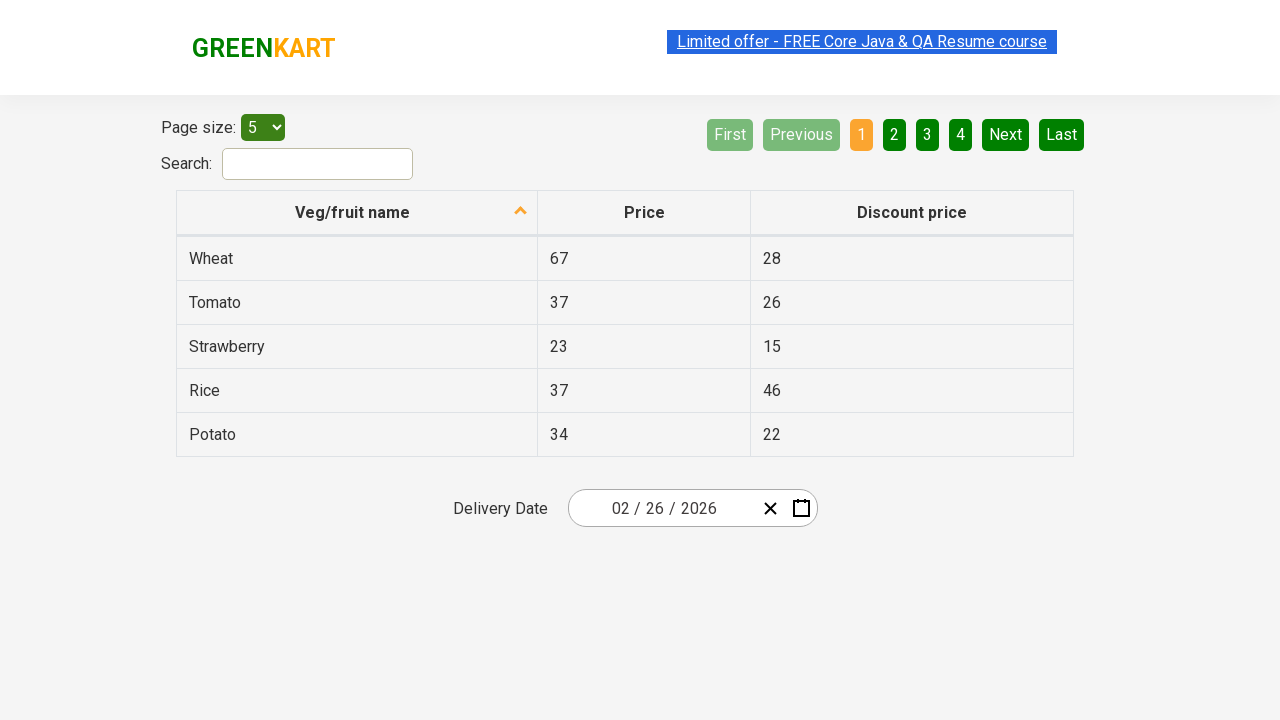

Clicked next button to navigate to page 2 at (1006, 134) on a[aria-label*='Next']
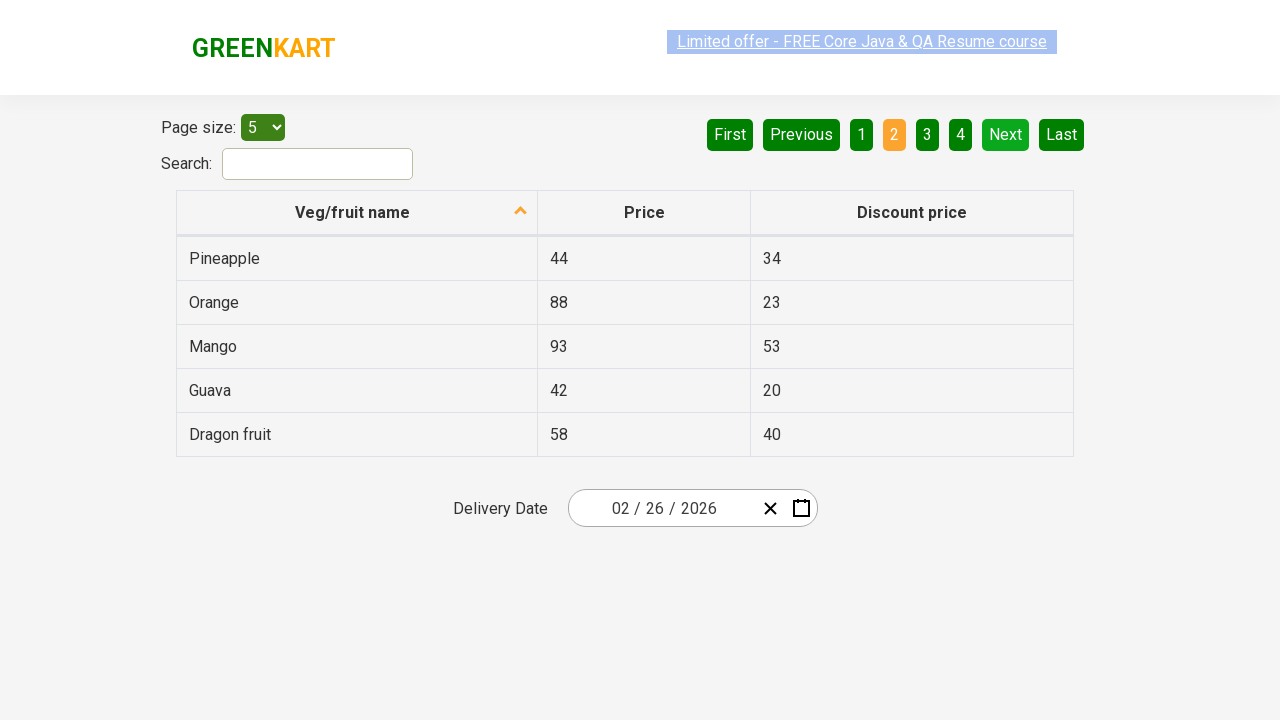

Waited for table to update after pagination
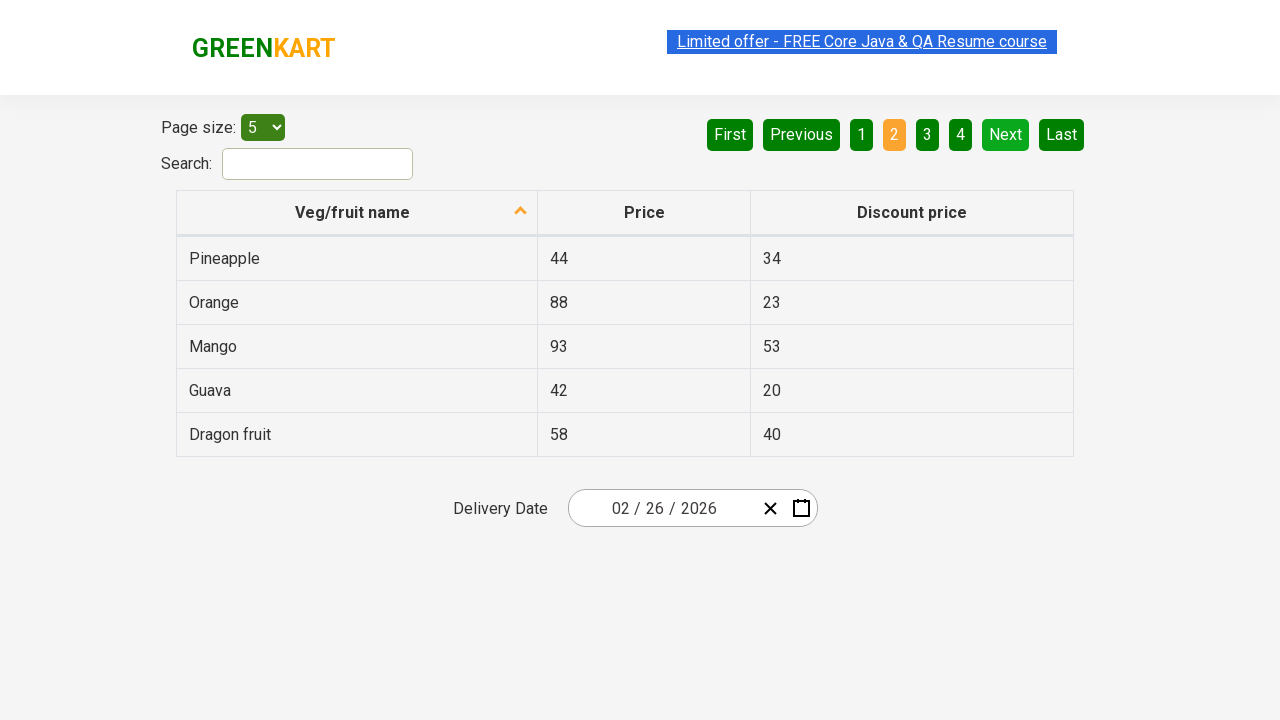

Retrieved all first column cells from page 2
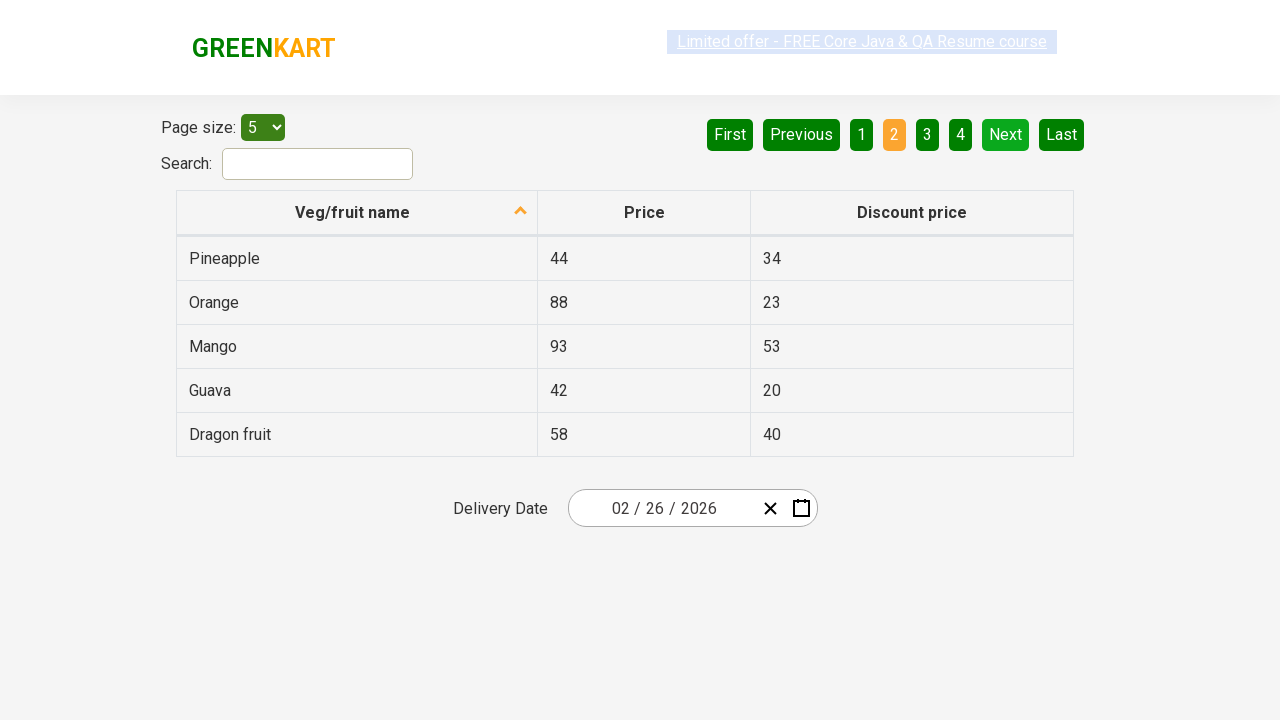

Extracted text from 5 rows on page 2
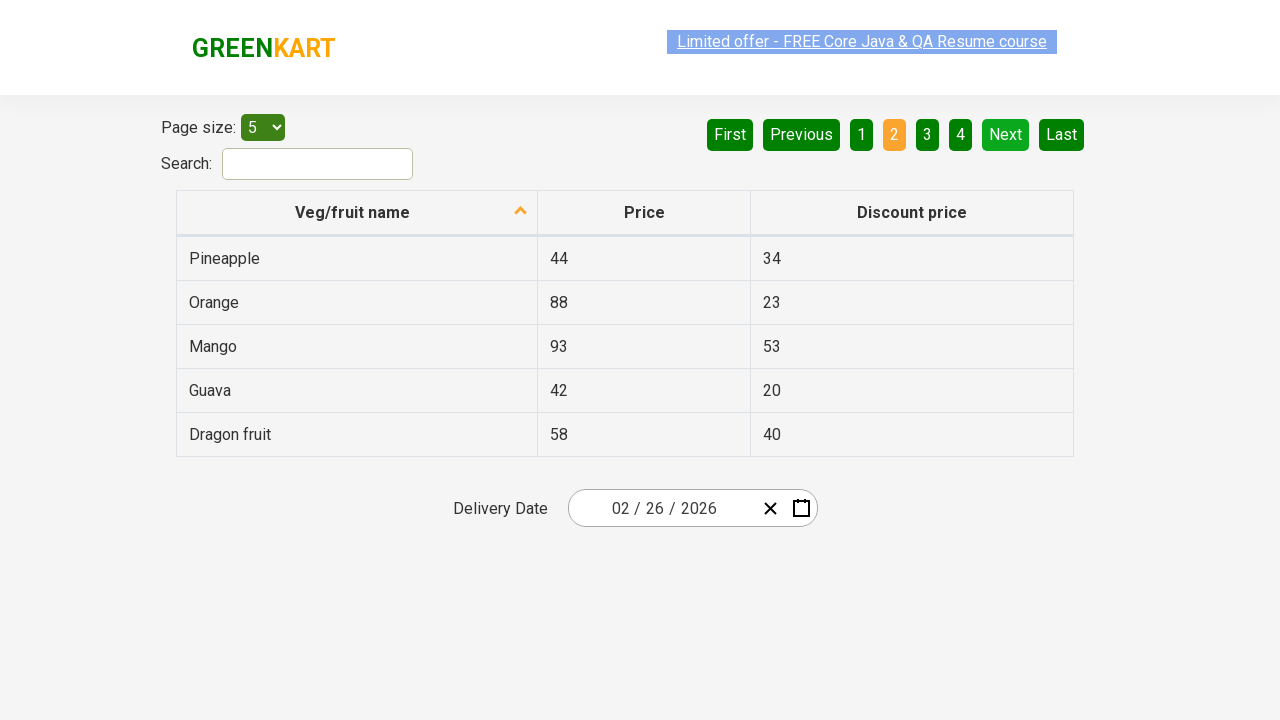

Clicked next button to navigate to page 3 at (1006, 134) on a[aria-label*='Next']
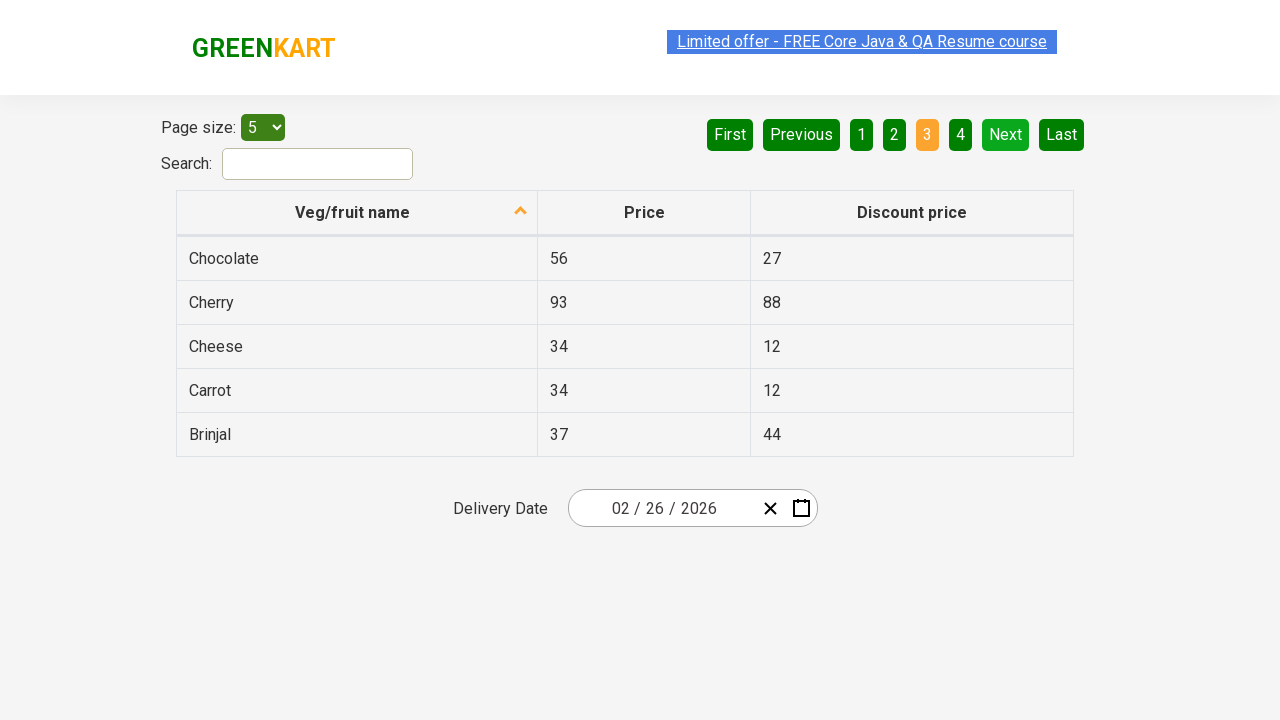

Waited for table to update after pagination
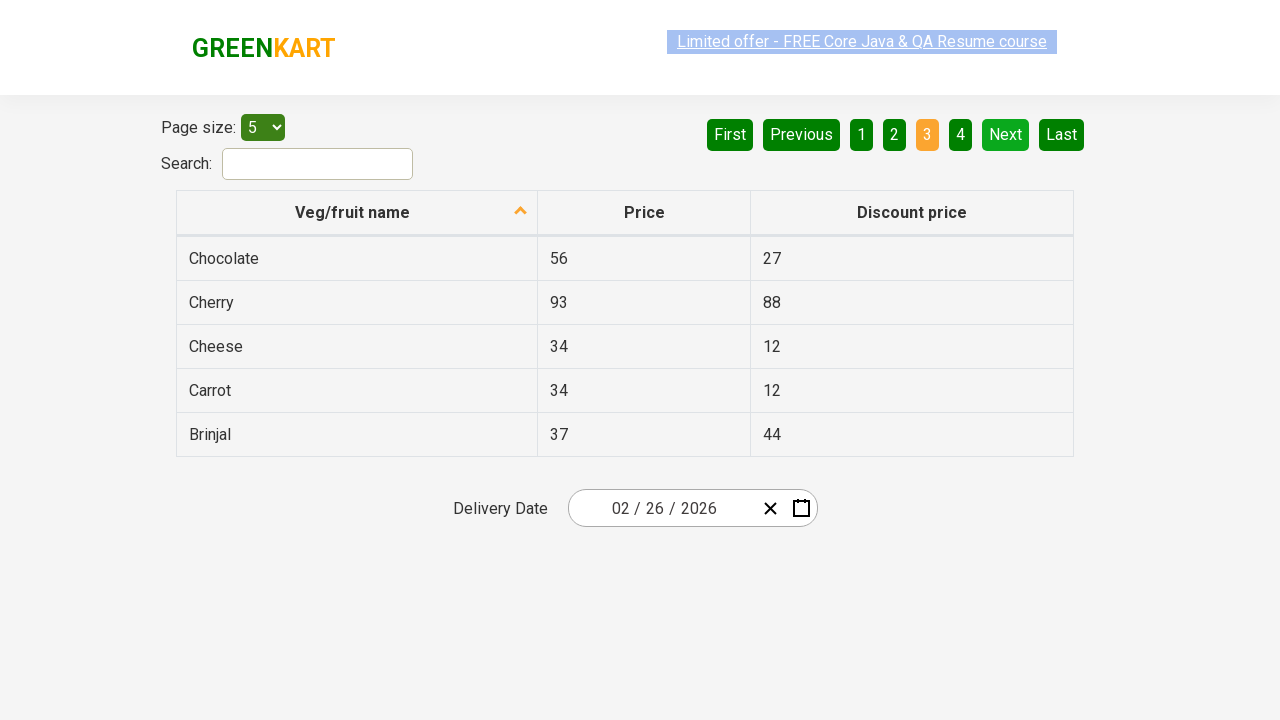

Retrieved all first column cells from page 3
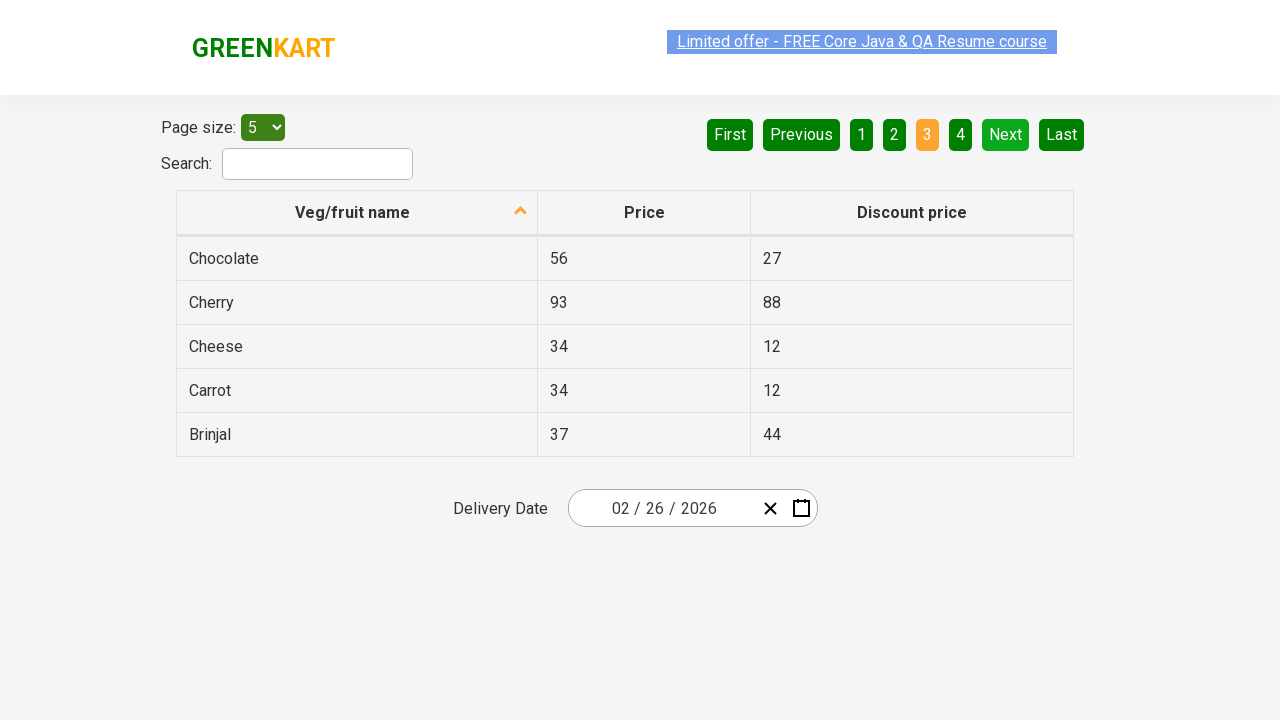

Extracted text from 5 rows on page 3
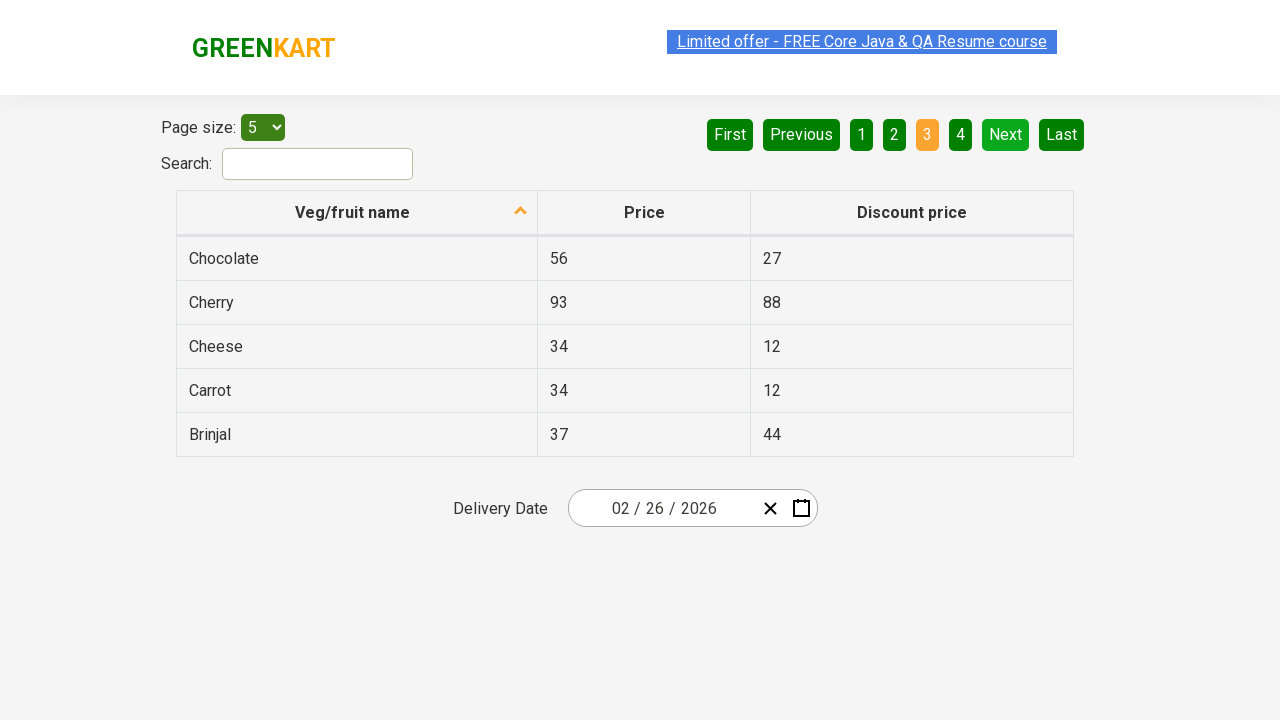

Clicked next button to navigate to page 4 at (1006, 134) on a[aria-label*='Next']
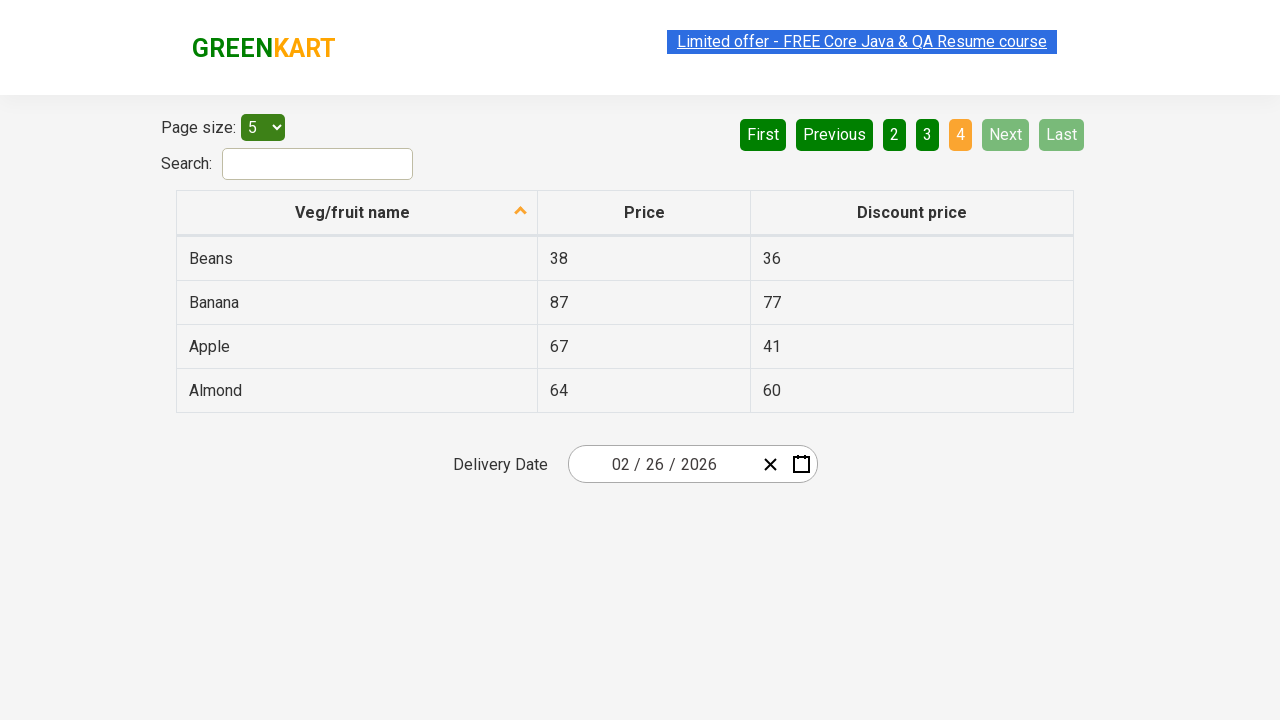

Waited for table to update after pagination
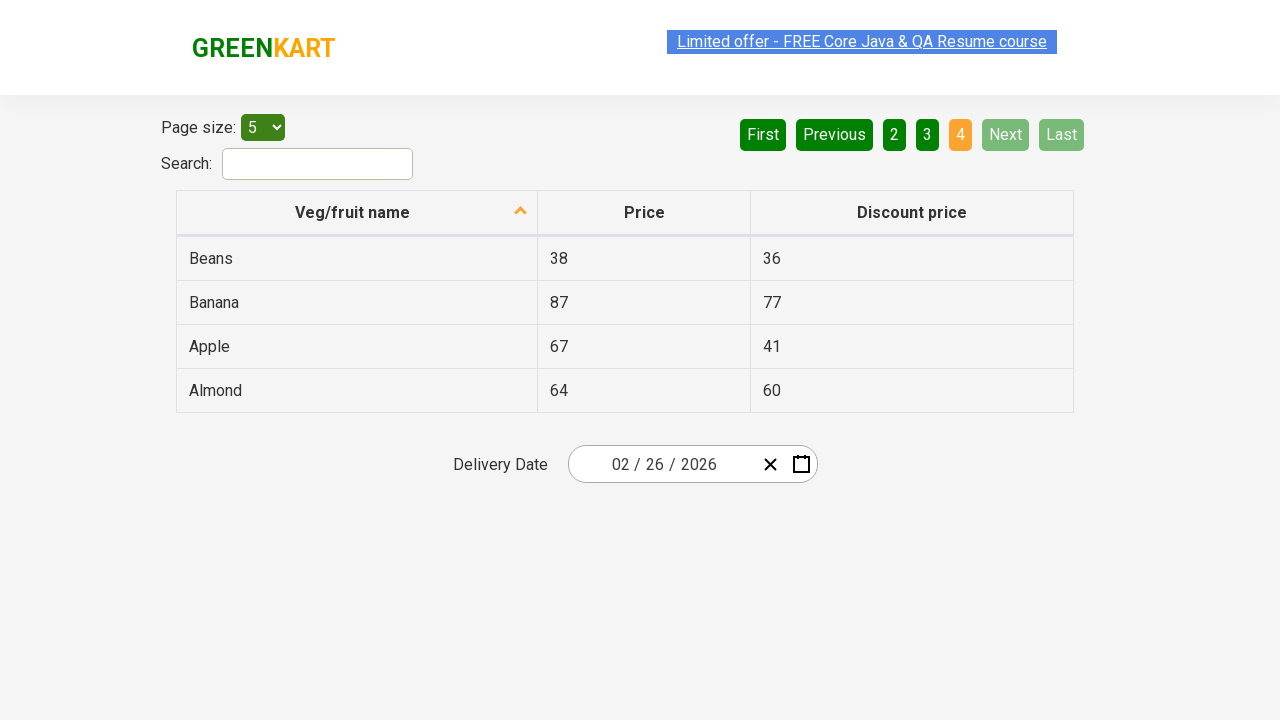

Retrieved all first column cells from page 4
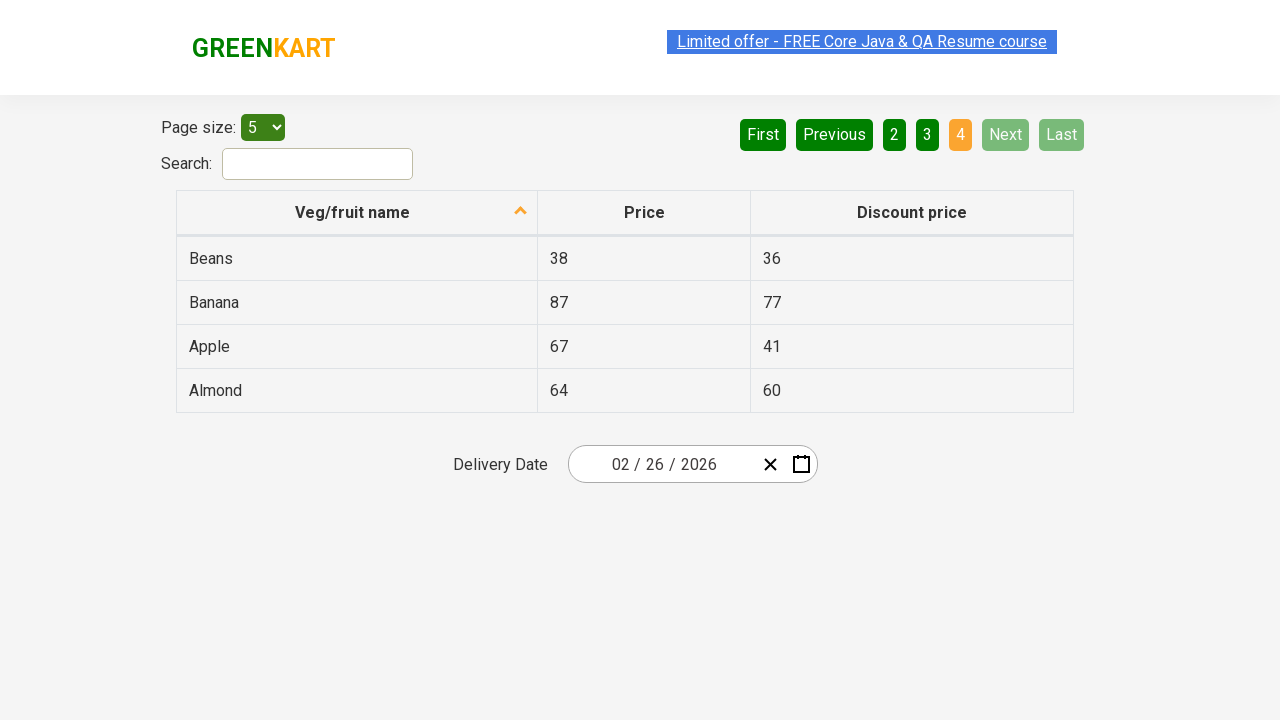

Extracted text from 4 rows on page 4
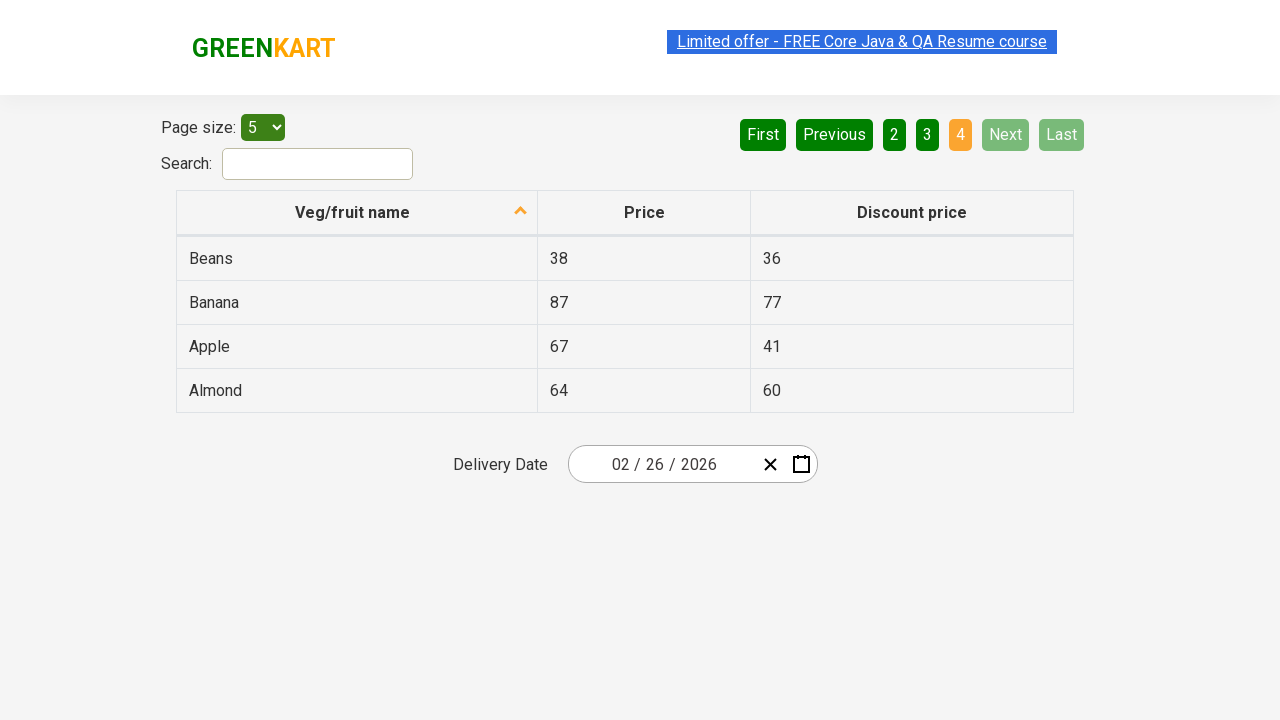

Next button is disabled - reached last page
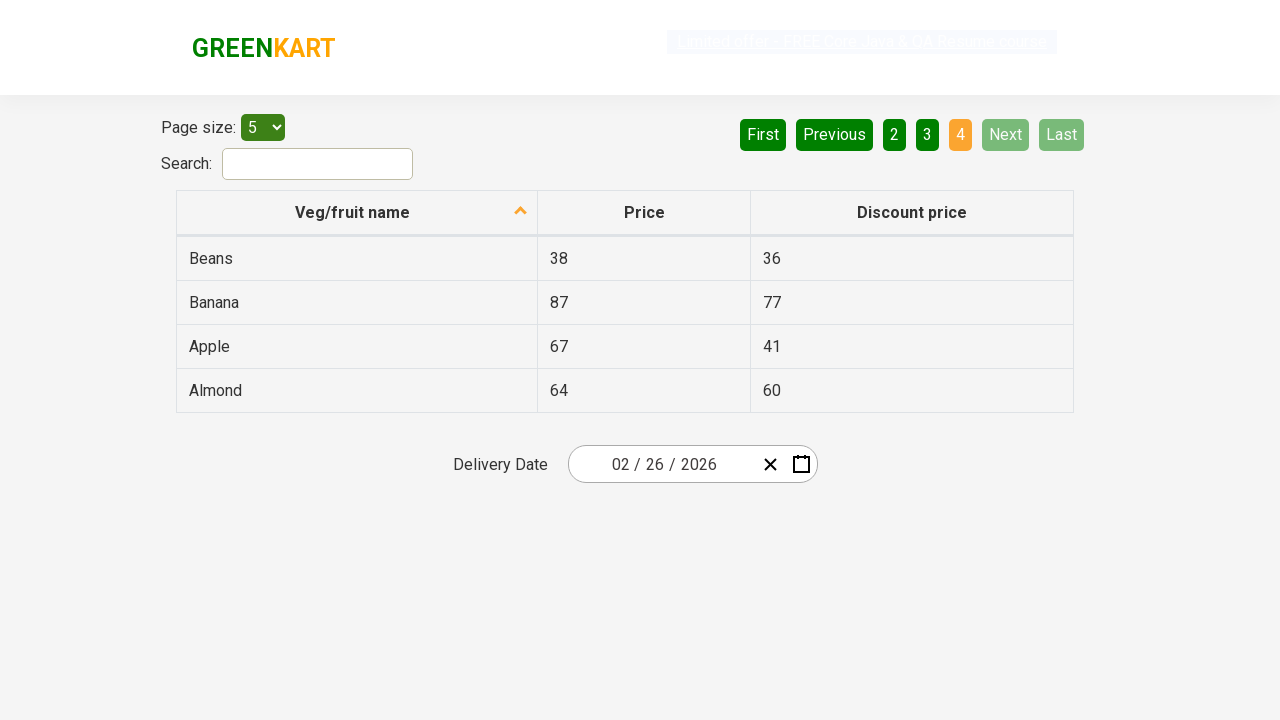

Filtered items for 'Rice' - found 1 matching items out of 19 total
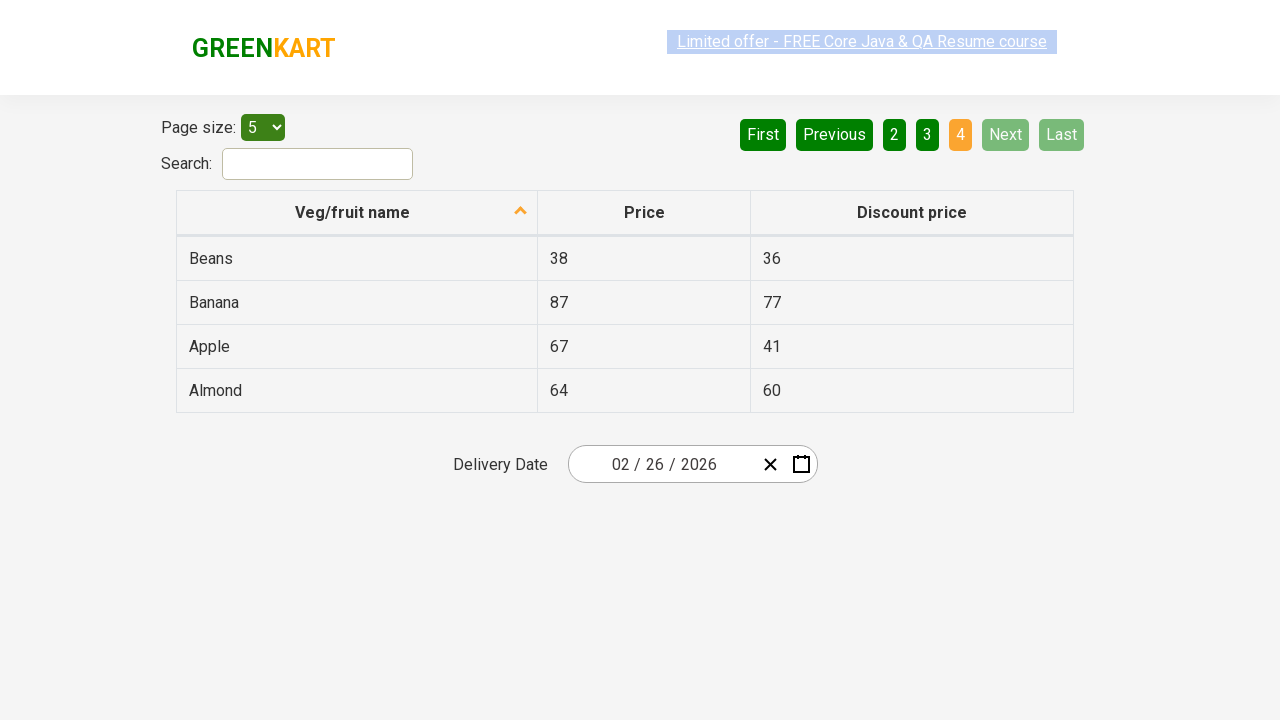

Asserted that filter operation completed successfully
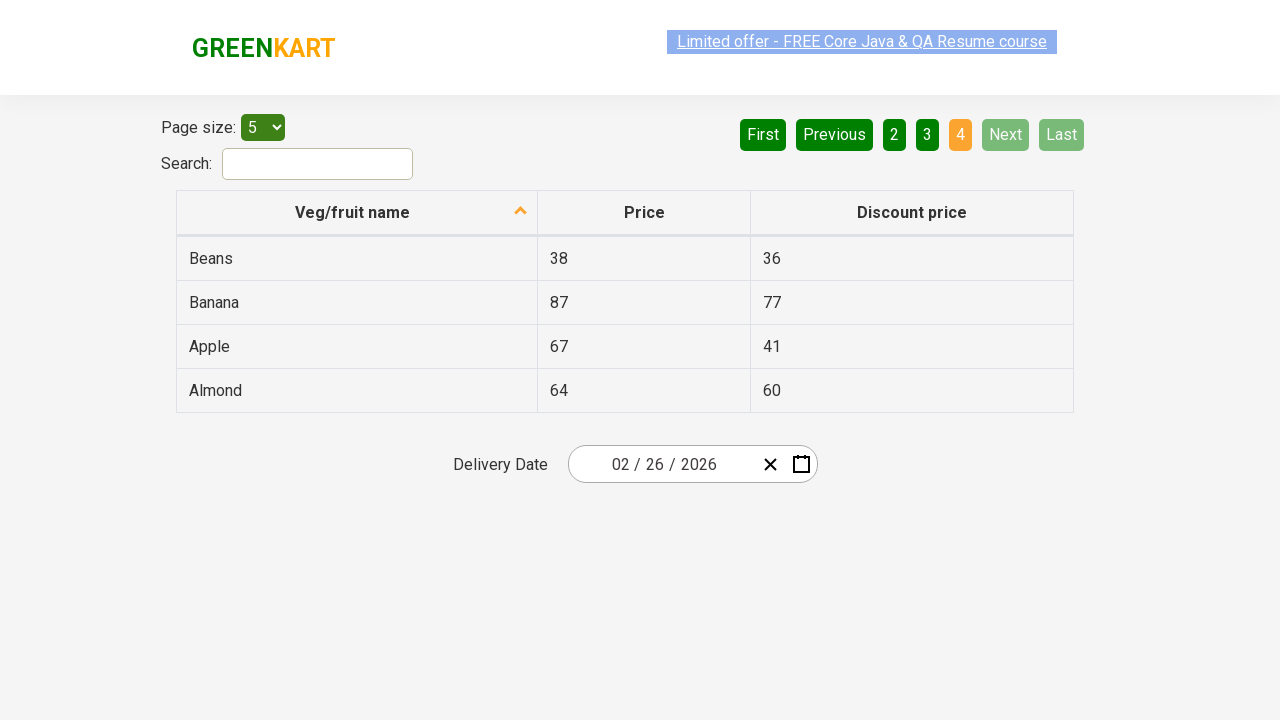

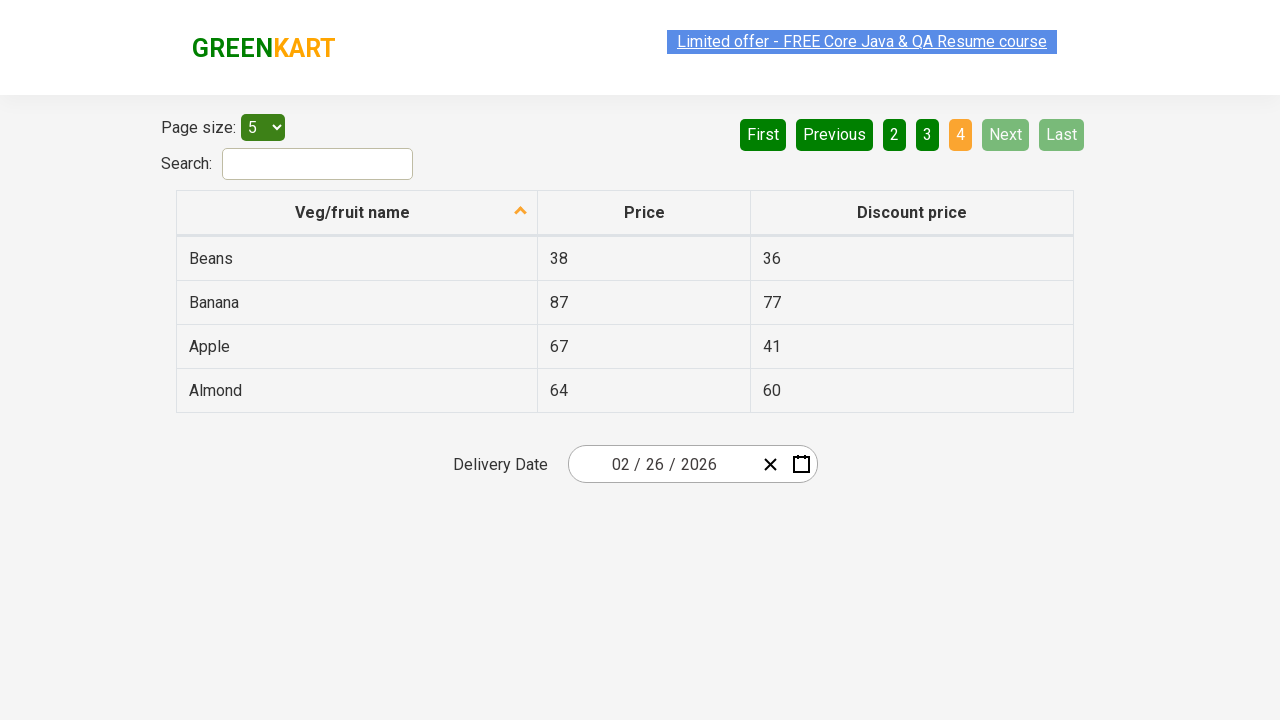